Tests navigation on WebdriverIO documentation site by clicking Get Started button and then navigating to System Requirements section

Starting URL: https://webdriver.io/

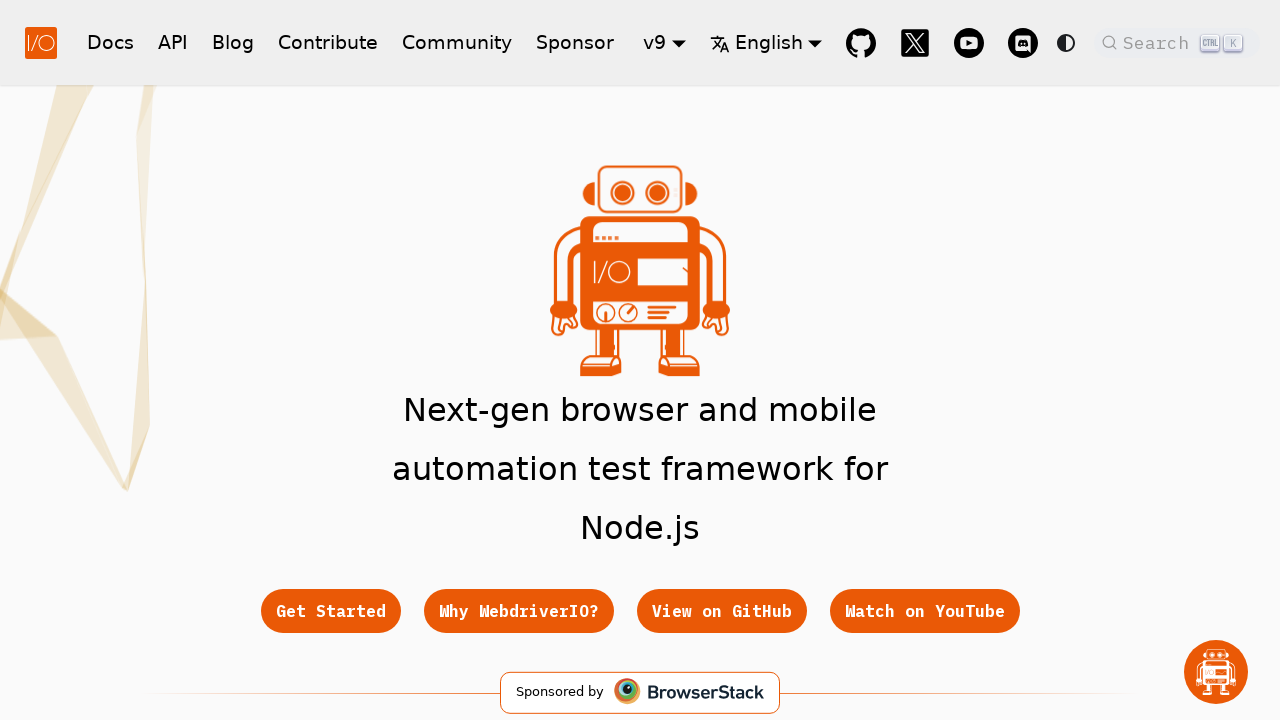

Clicked Get Started button on WebdriverIO homepage at (330, 611) on .buttons_pzbO [href="/docs/gettingstarted"]
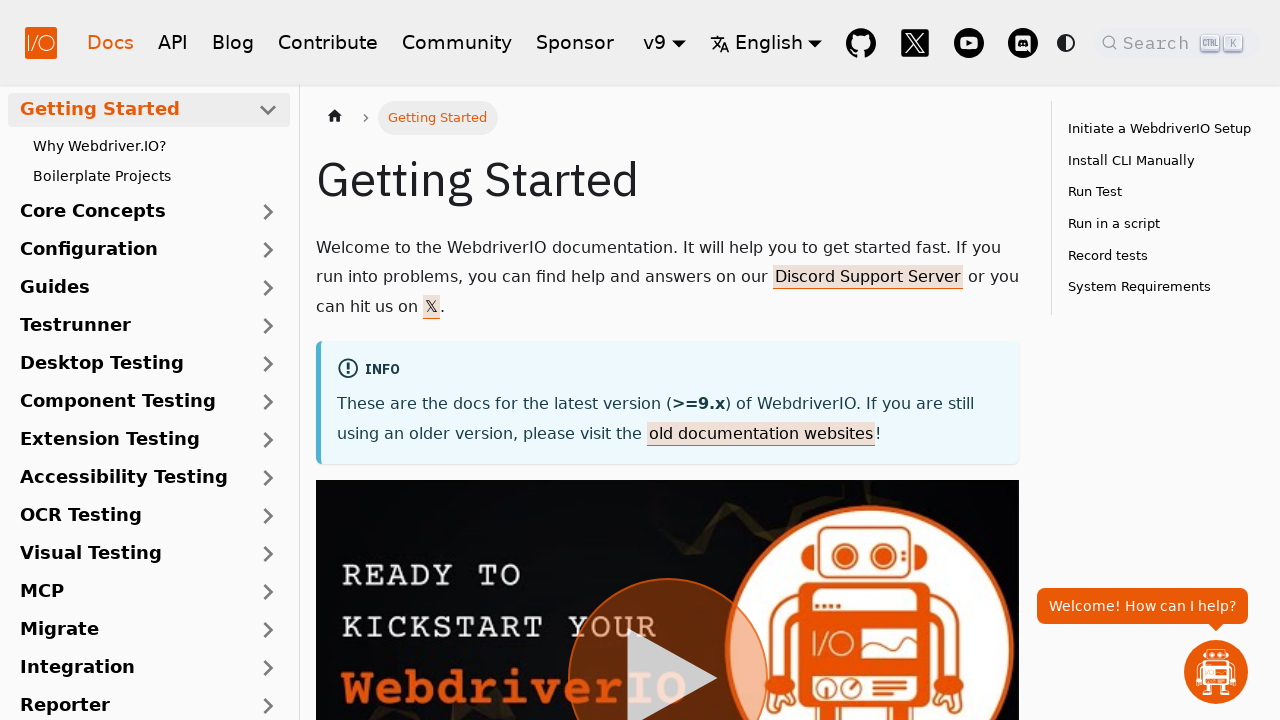

Waited for Getting Started page to load completely
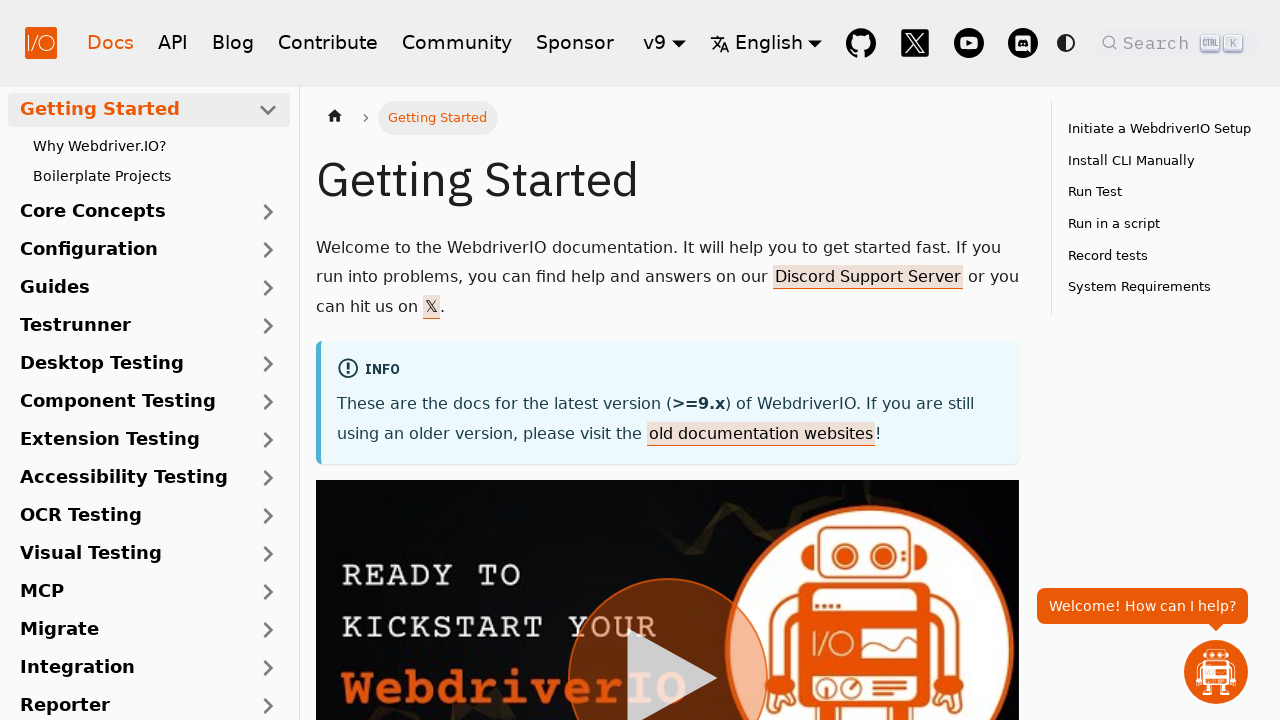

Set viewport size to 1920x1080
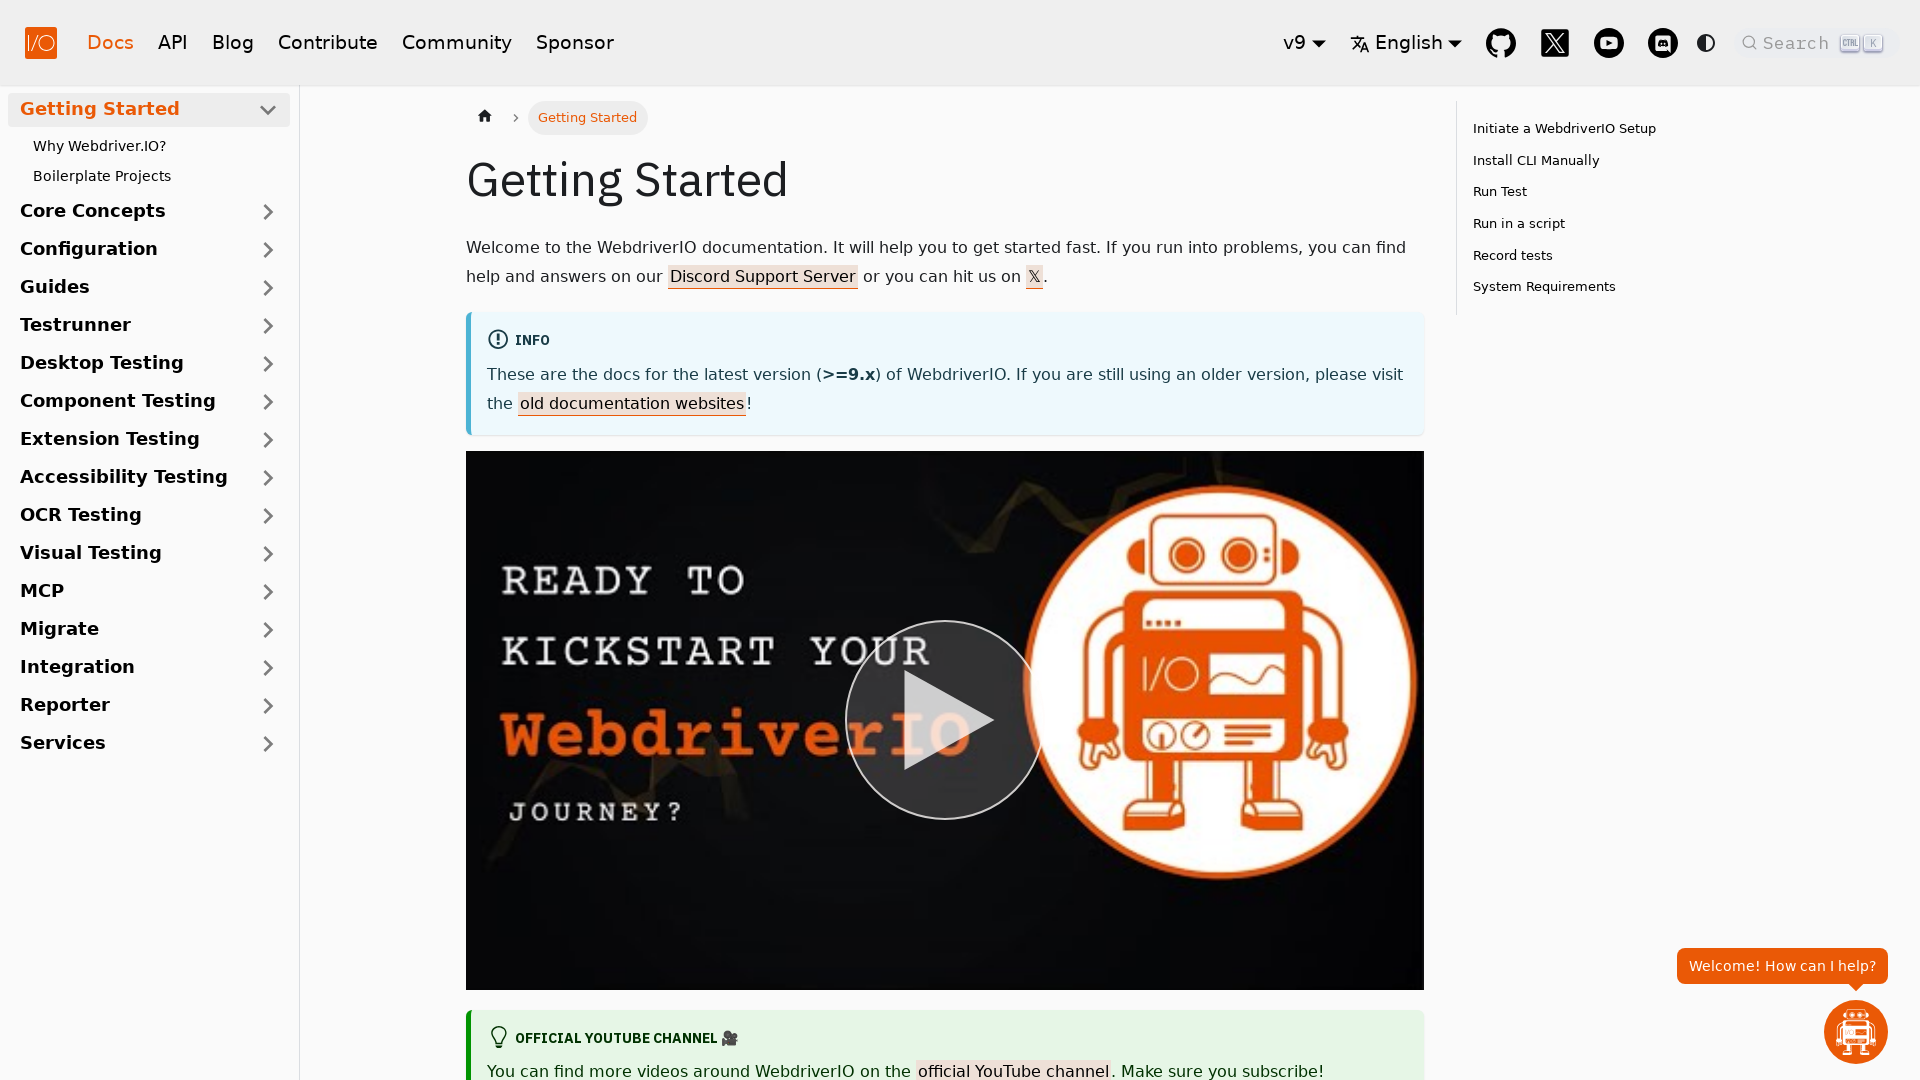

Clicked on System Requirements section link at (1610, 287) on ul a[href="#system-requirements"]
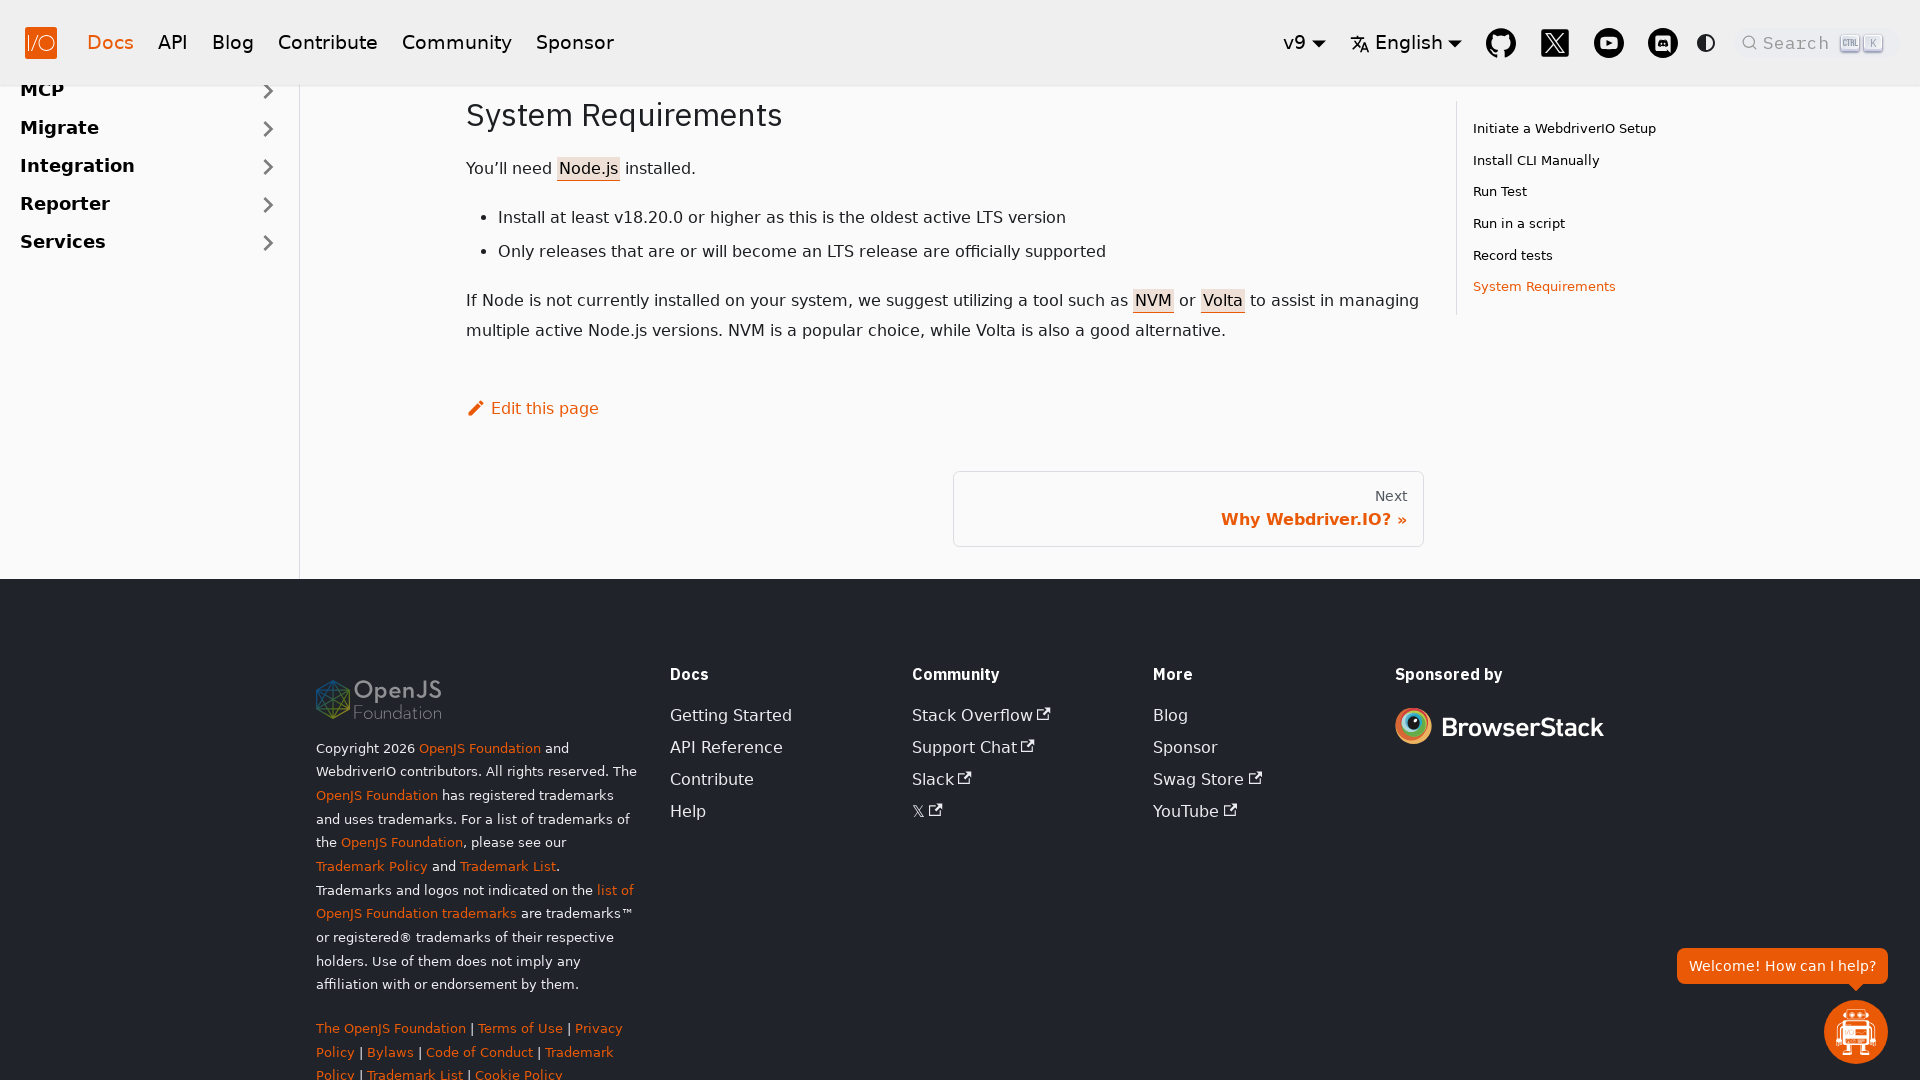

System Requirements content loaded and displayed
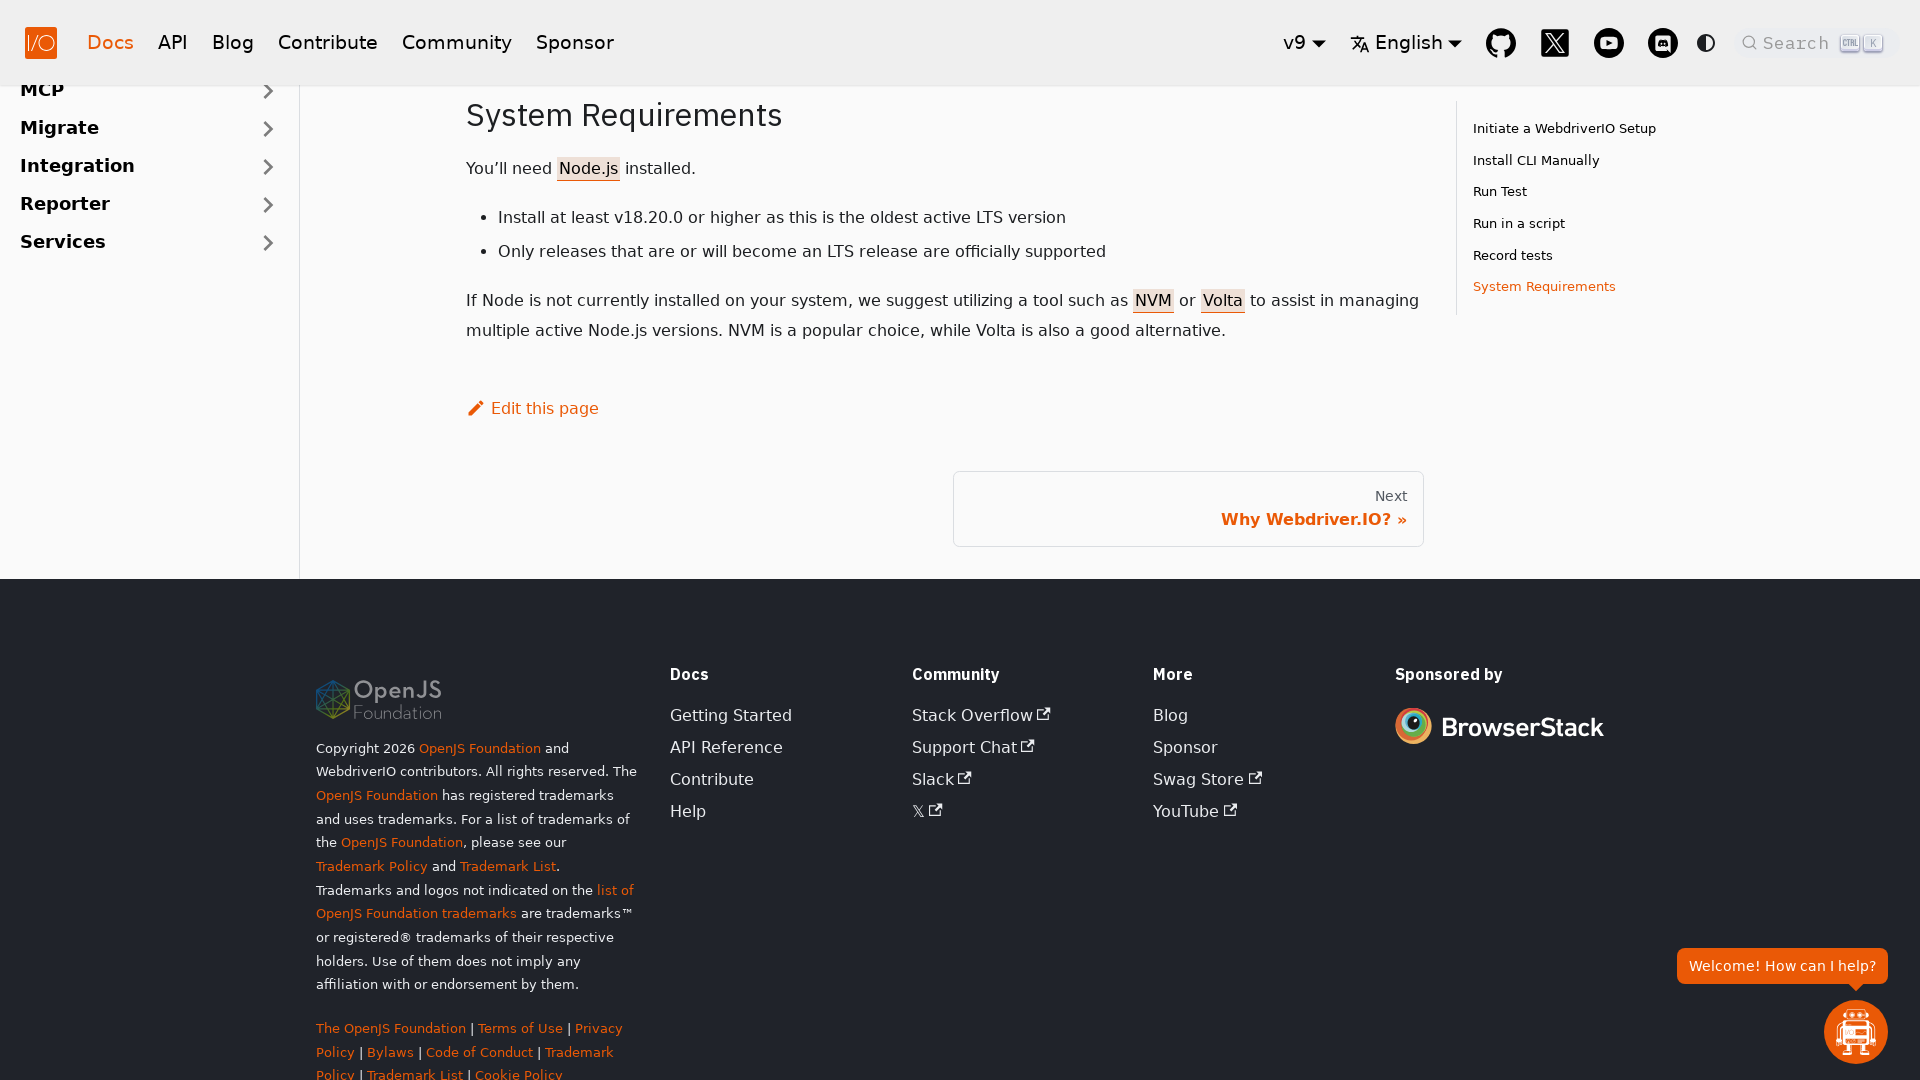

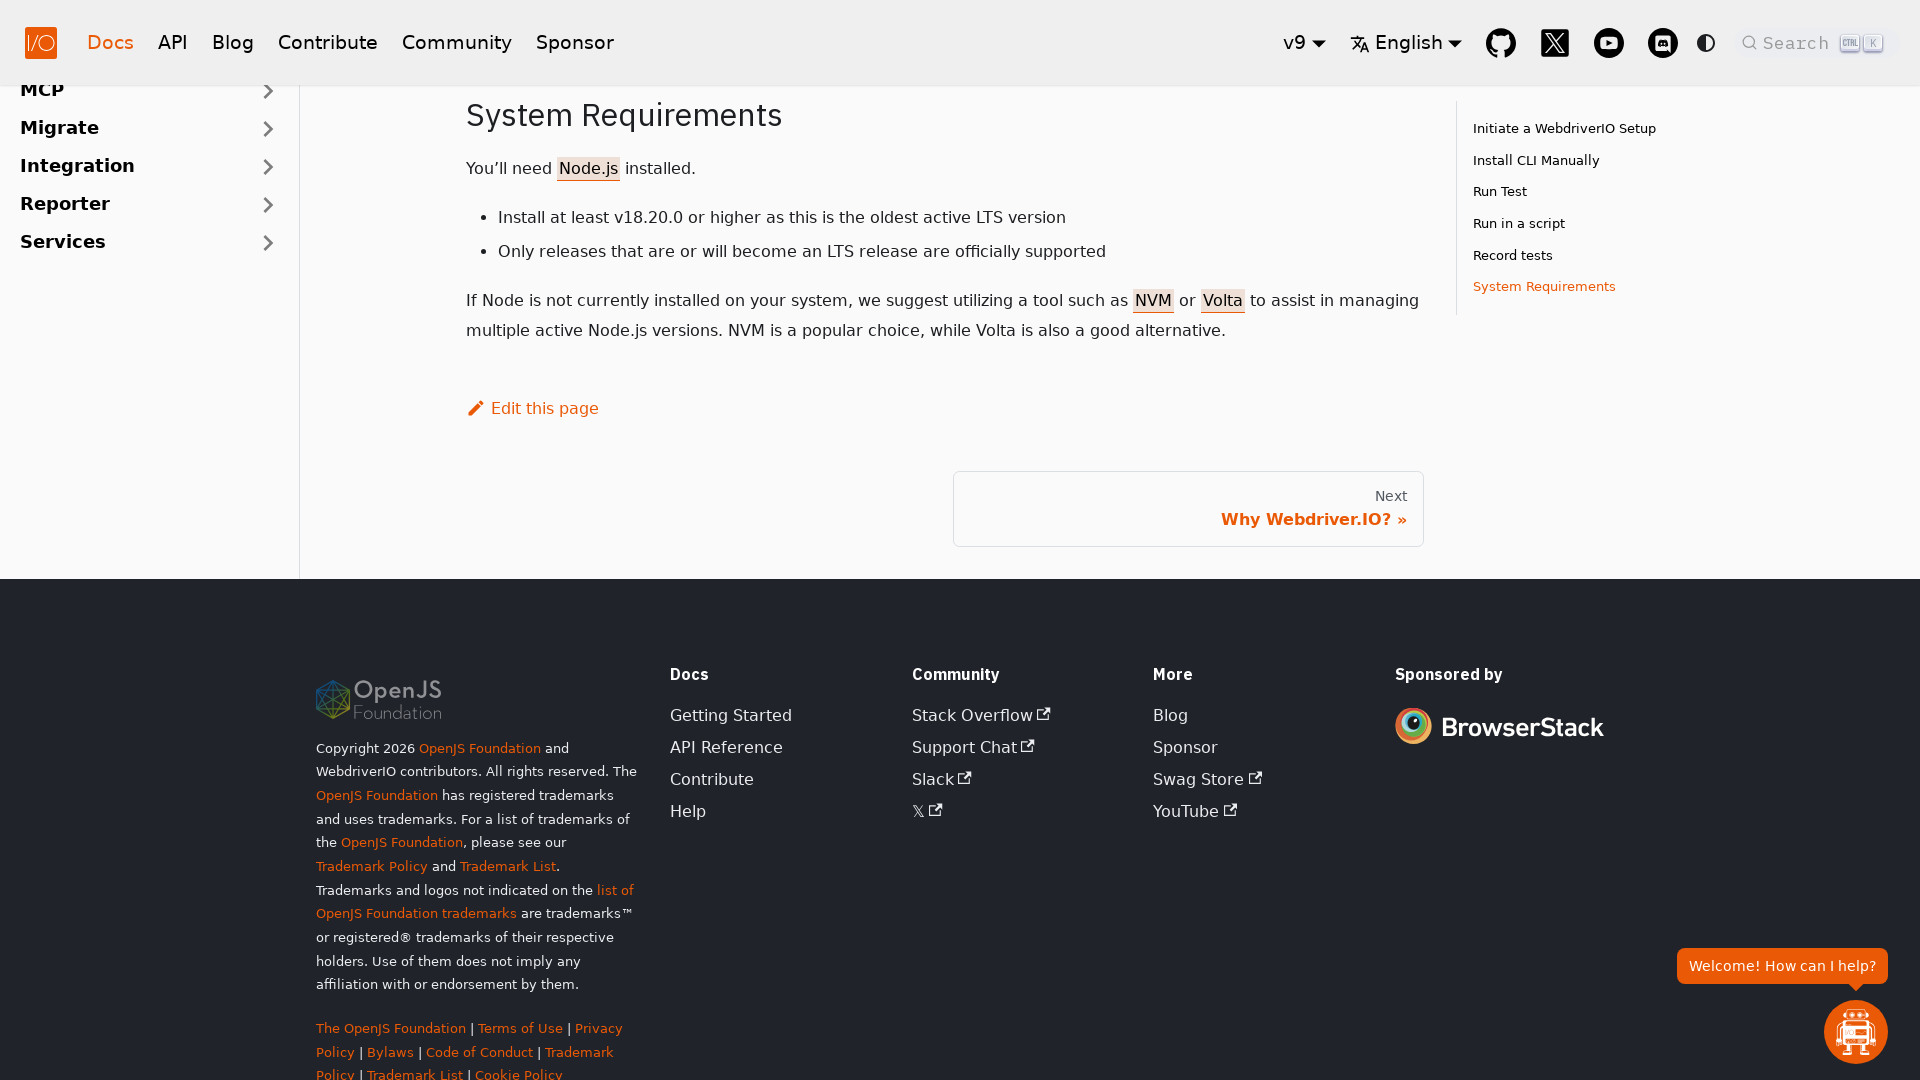